Tests dropdown selection functionality including multi-select dropdowns by selecting and deselecting various options using different methods

Starting URL: https://www.hyrtutorials.com/p/html-dropdown-elements-practice.html

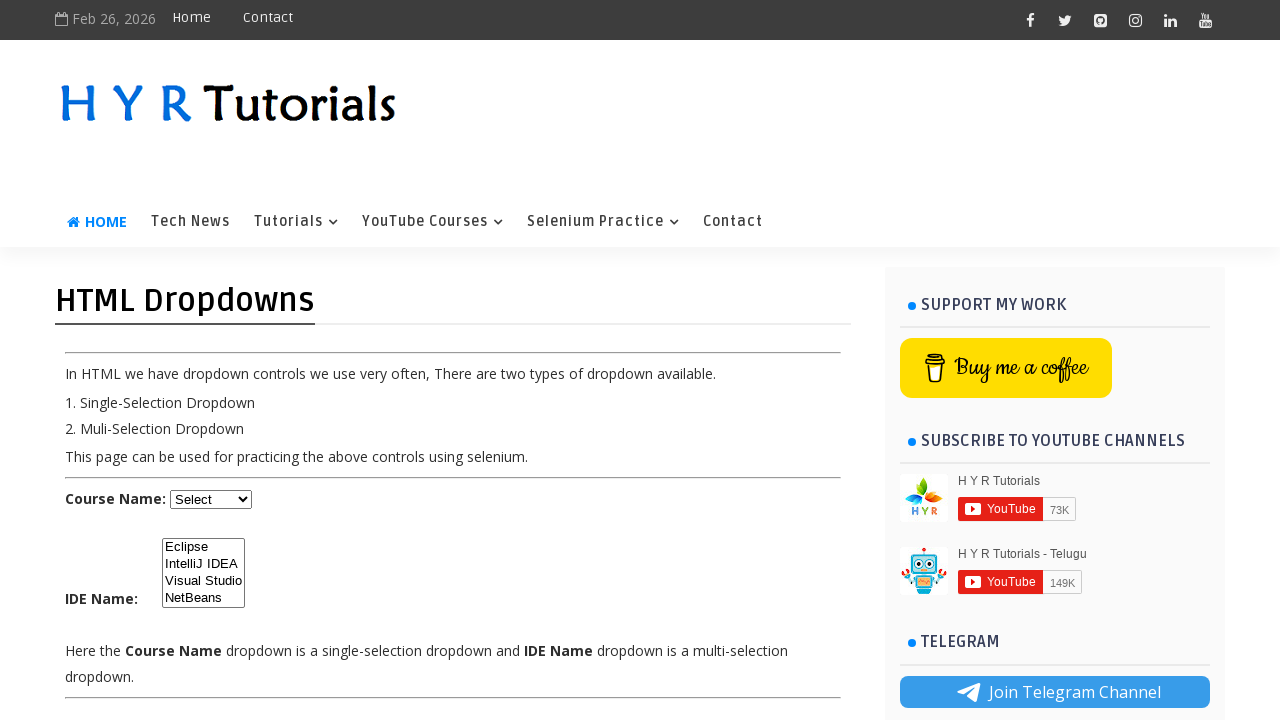

Located the IDE multi-select dropdown element
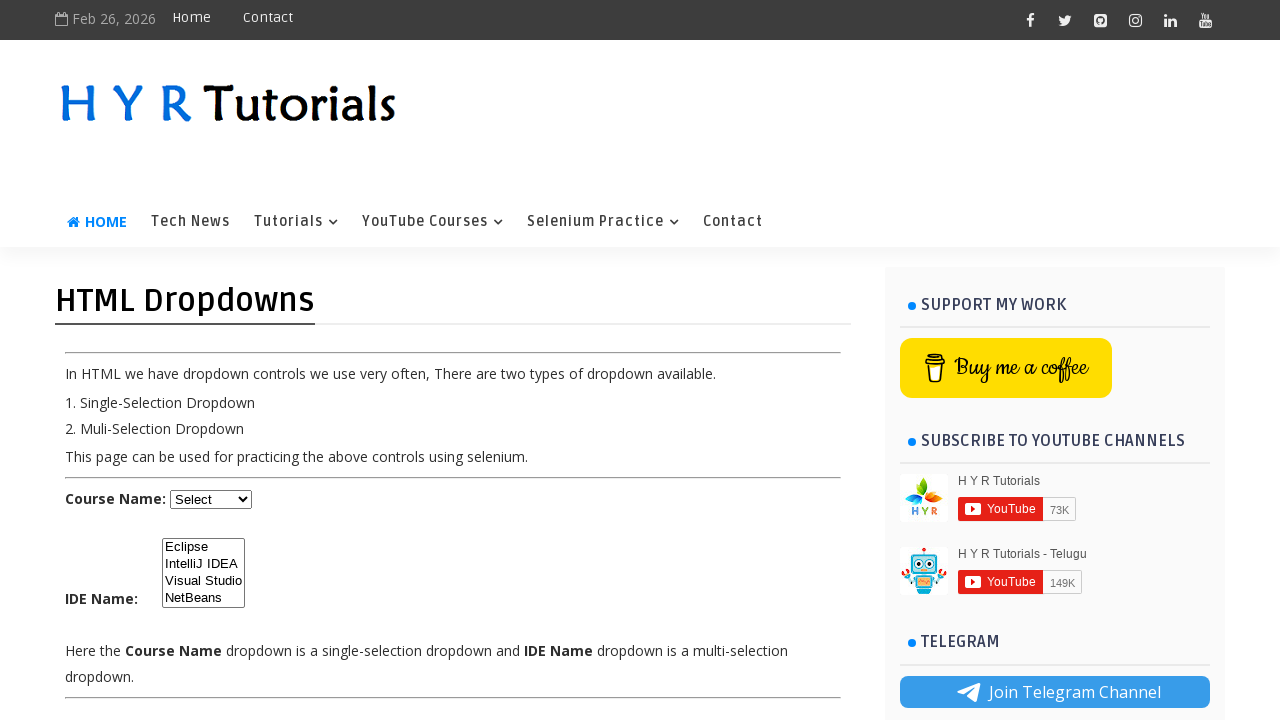

Selected NetBeans by index in the IDE dropdown on select#ide
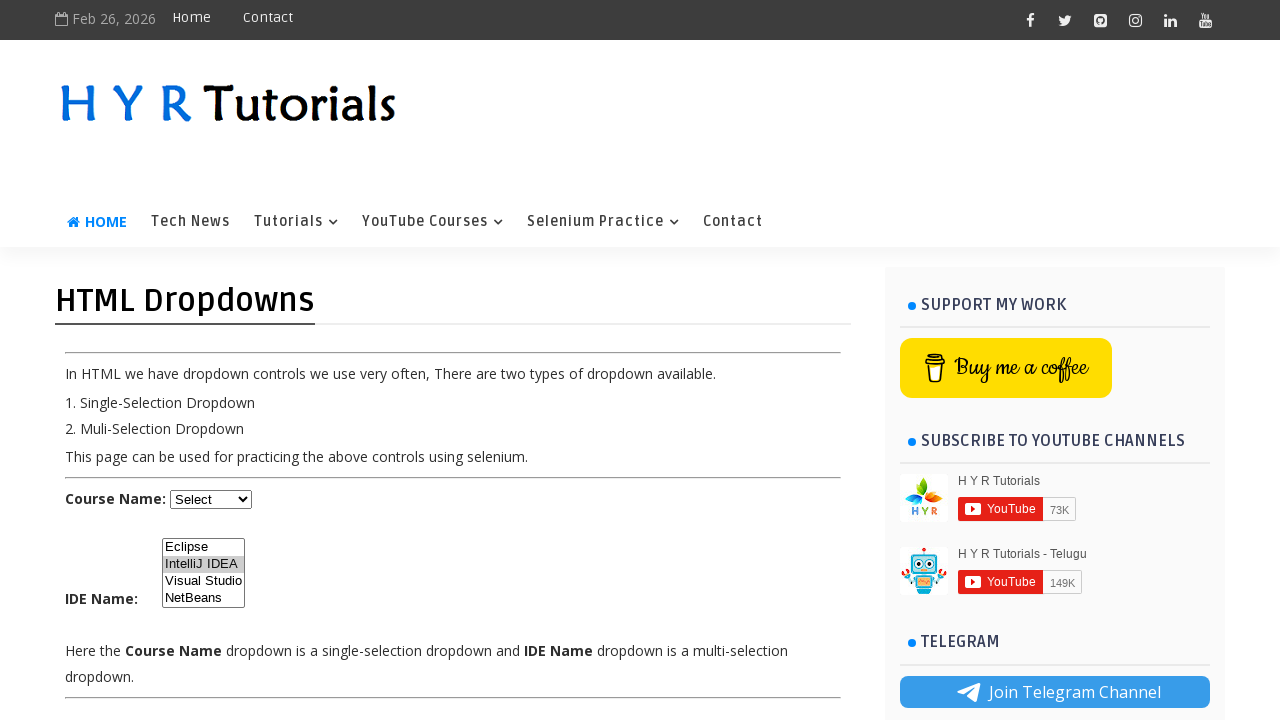

Selected Eclipse by value in the IDE dropdown on select#ide
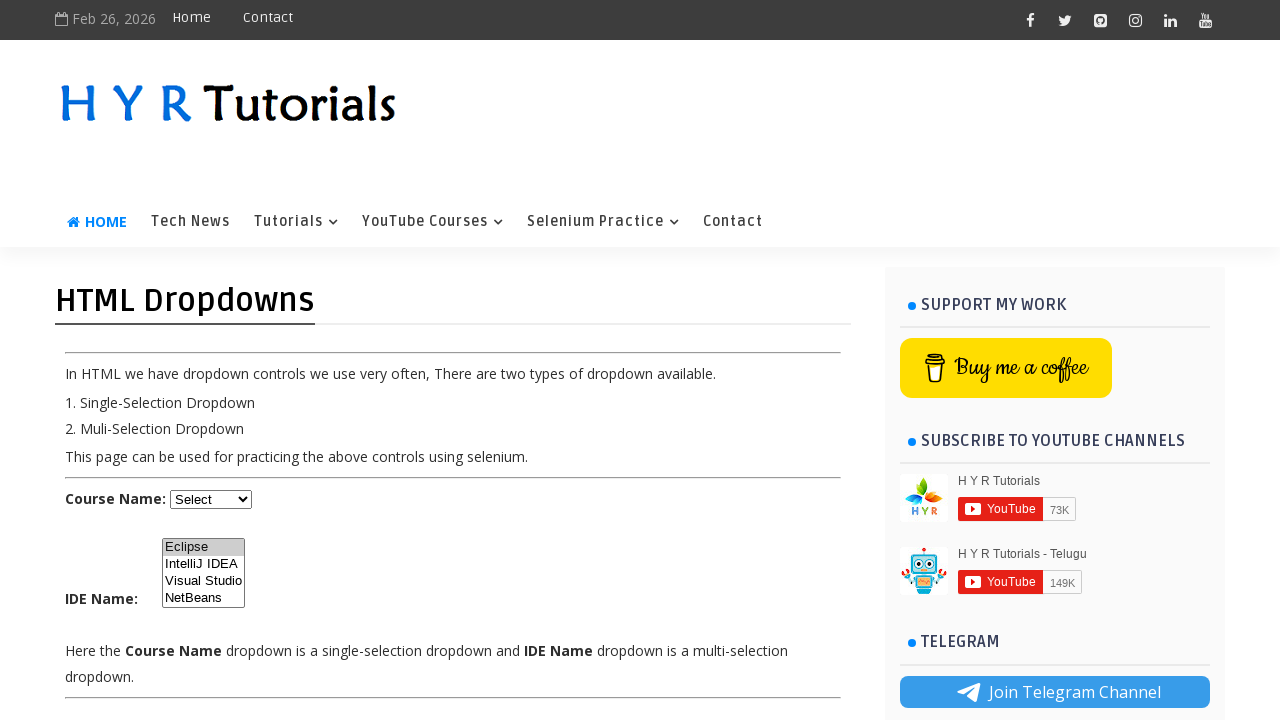

Selected Visual Studio by visible text in the IDE dropdown on select#ide
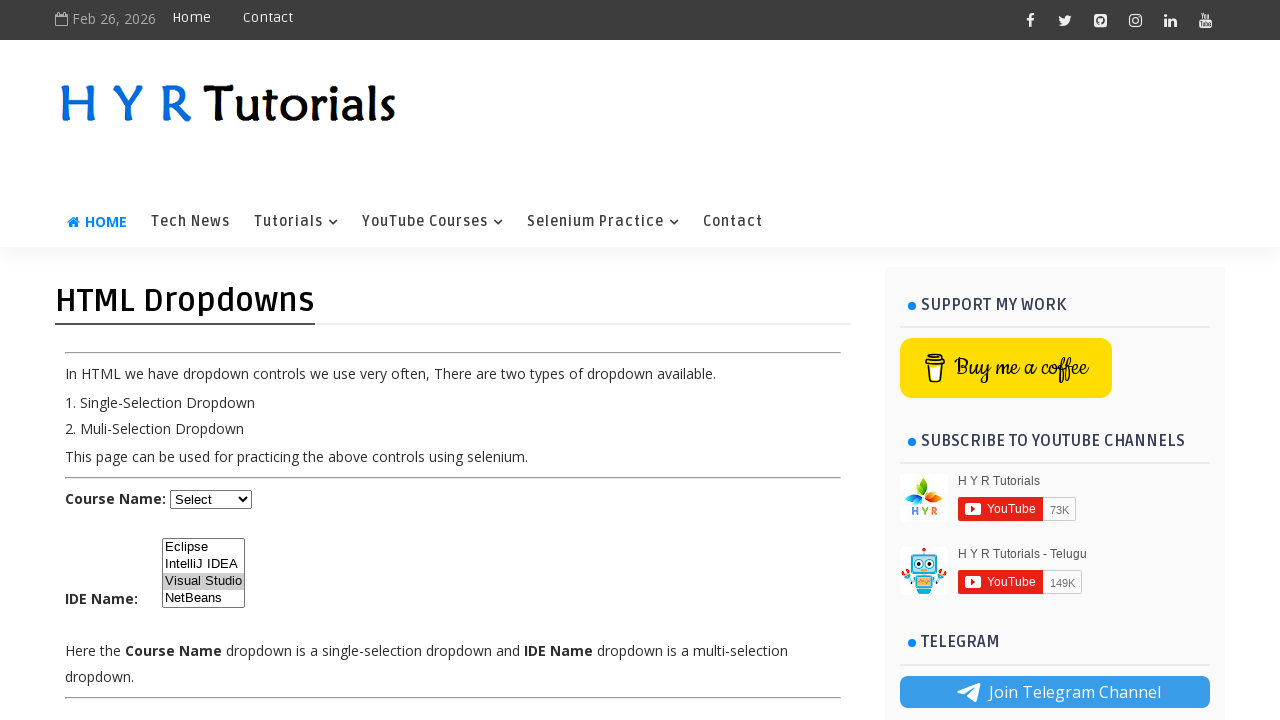

Located the Eclipse option element
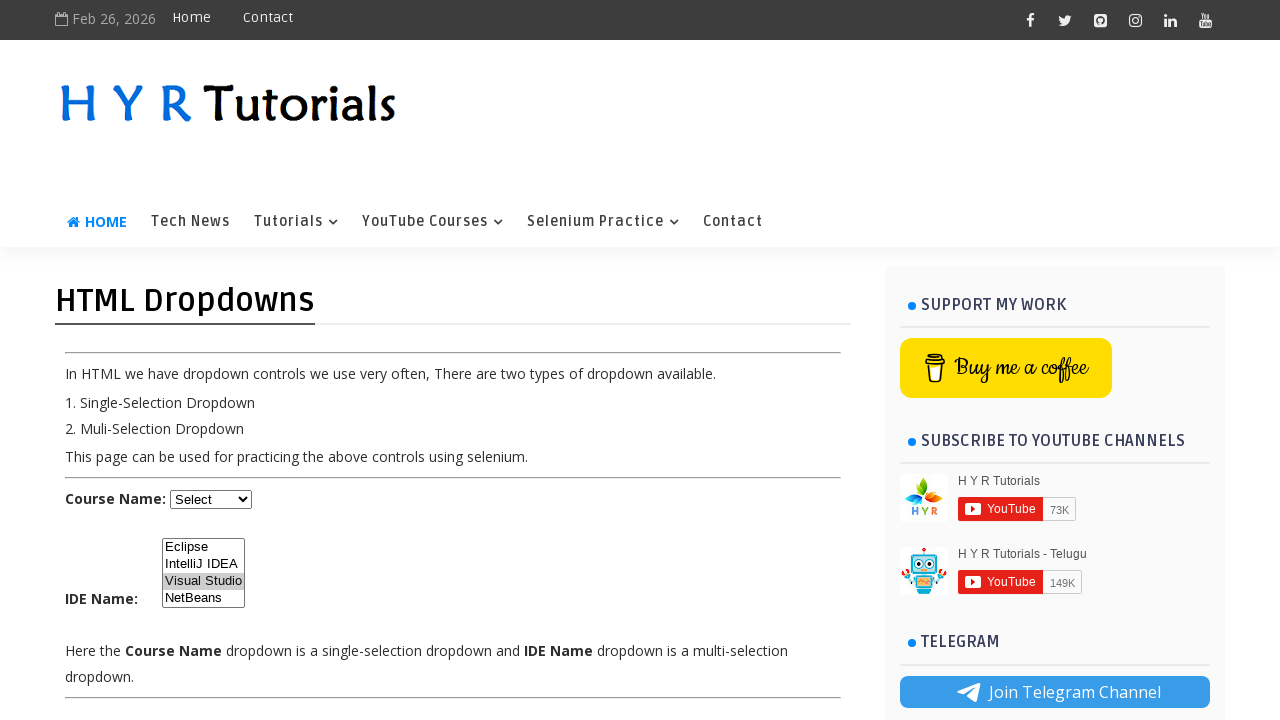

Selected option at index 3 (Visual Studio Code) from the IDE dropdown on select#ide
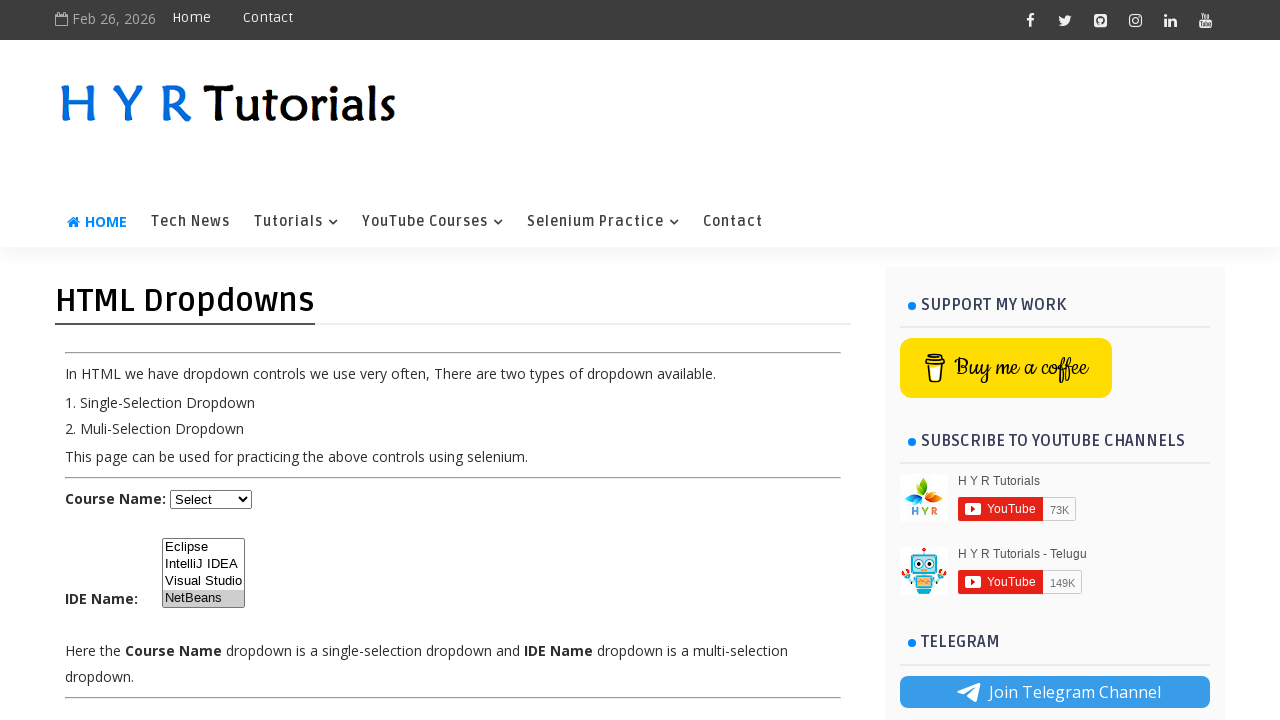

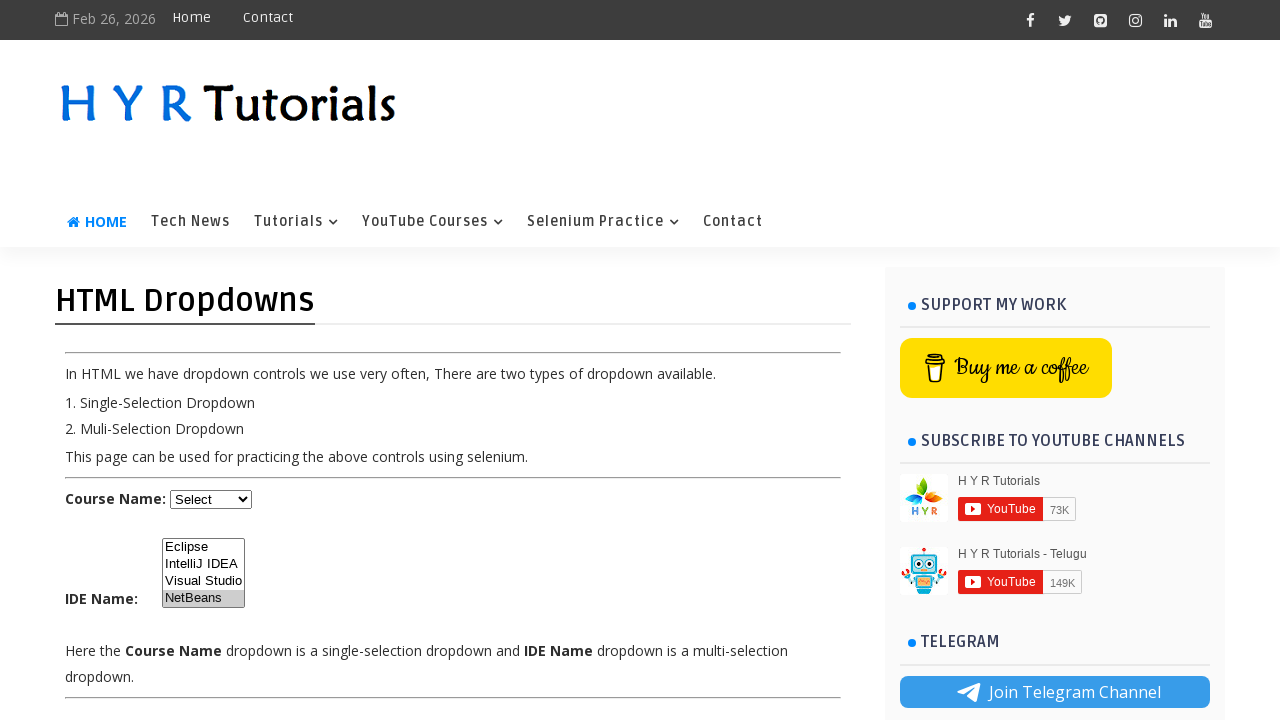